Tests opening footer links in new tabs by using keyboard shortcuts to open each link in the left footer section in a new tab, then switches between tabs to verify they opened correctly

Starting URL: https://rahulshettyacademy.com/AutomationPractice/

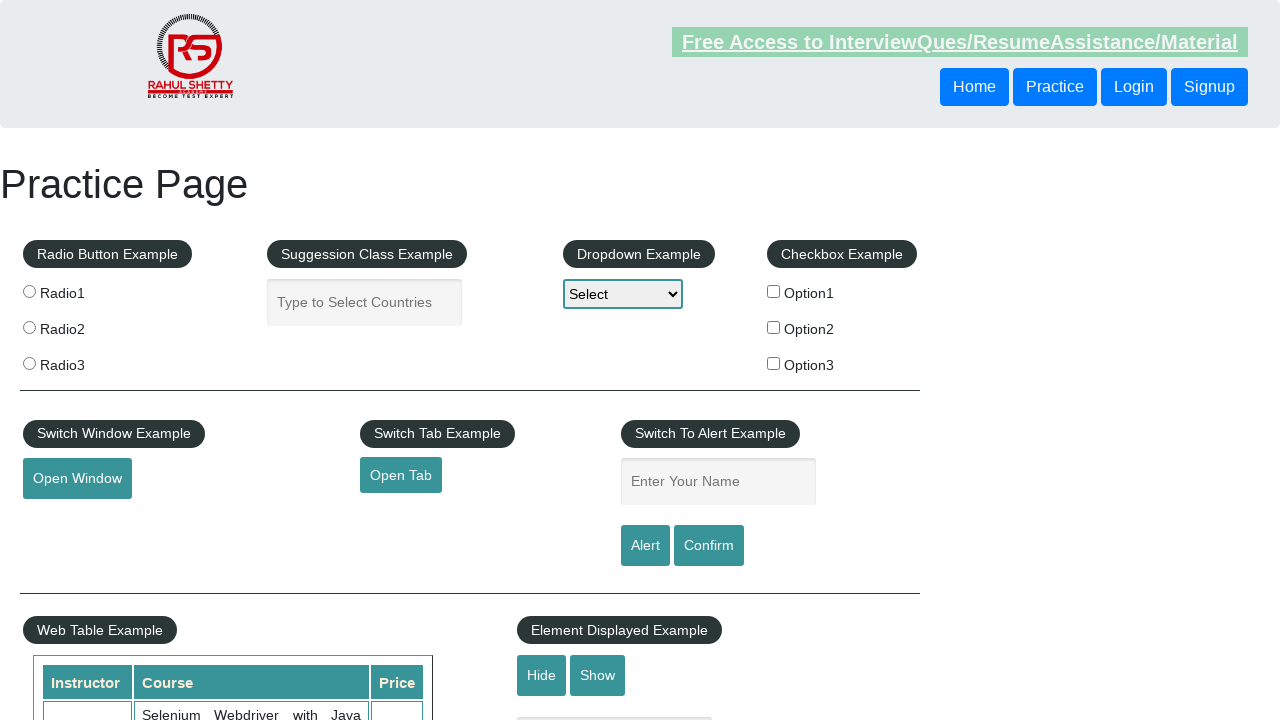

Located the left footer section
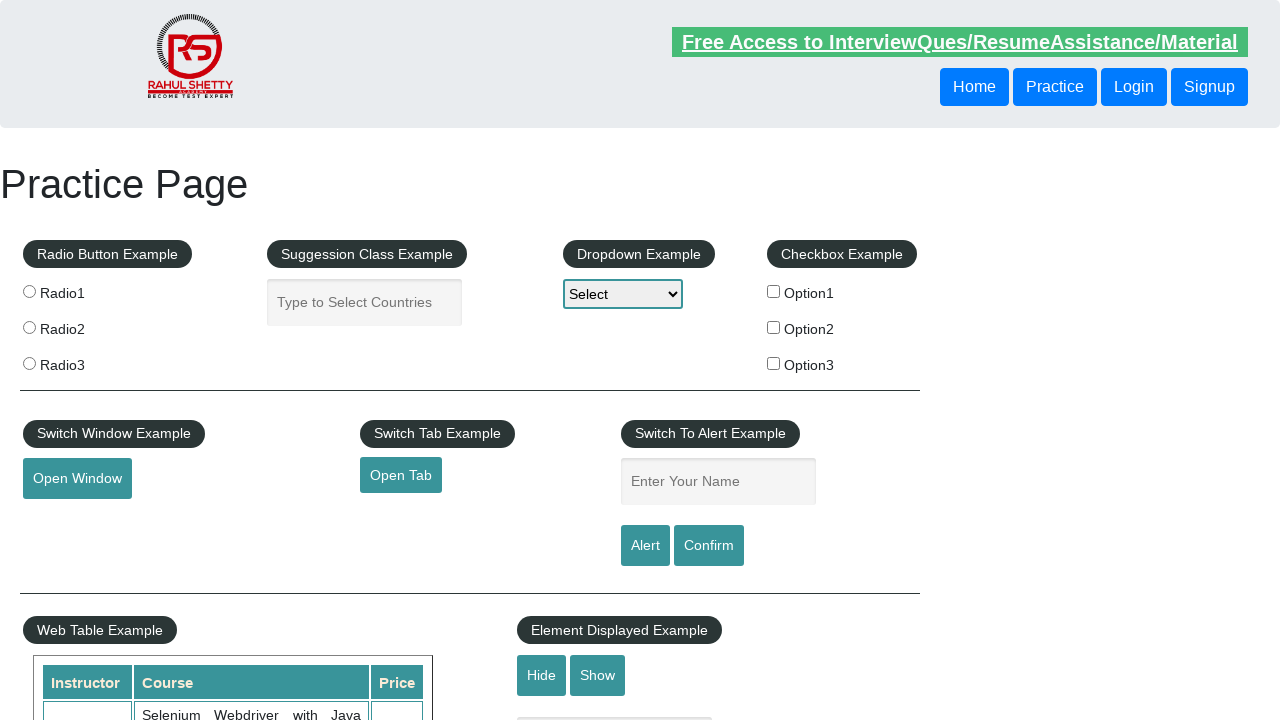

Retrieved all links from left footer section
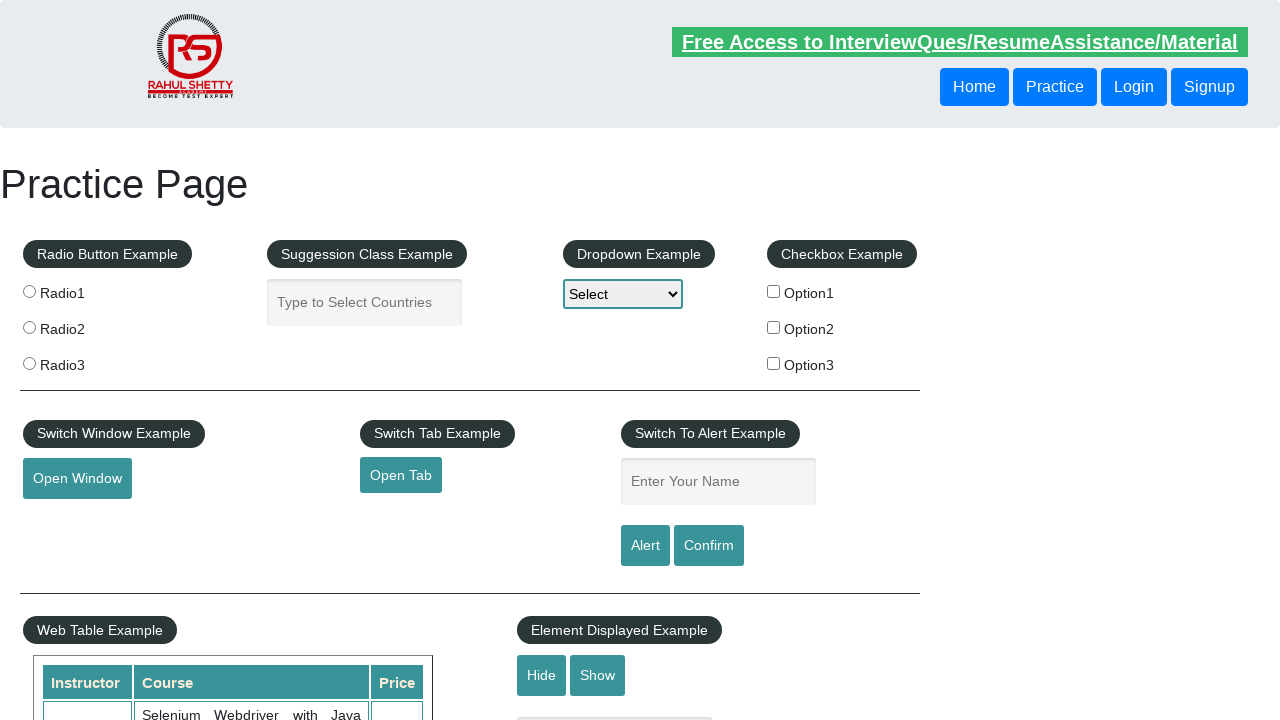

Opened a footer link in a new tab using Ctrl+Click at (157, 482) on #gf-BIG > table > tbody > tr > td:nth-child(1) > ul >> a >> nth=0
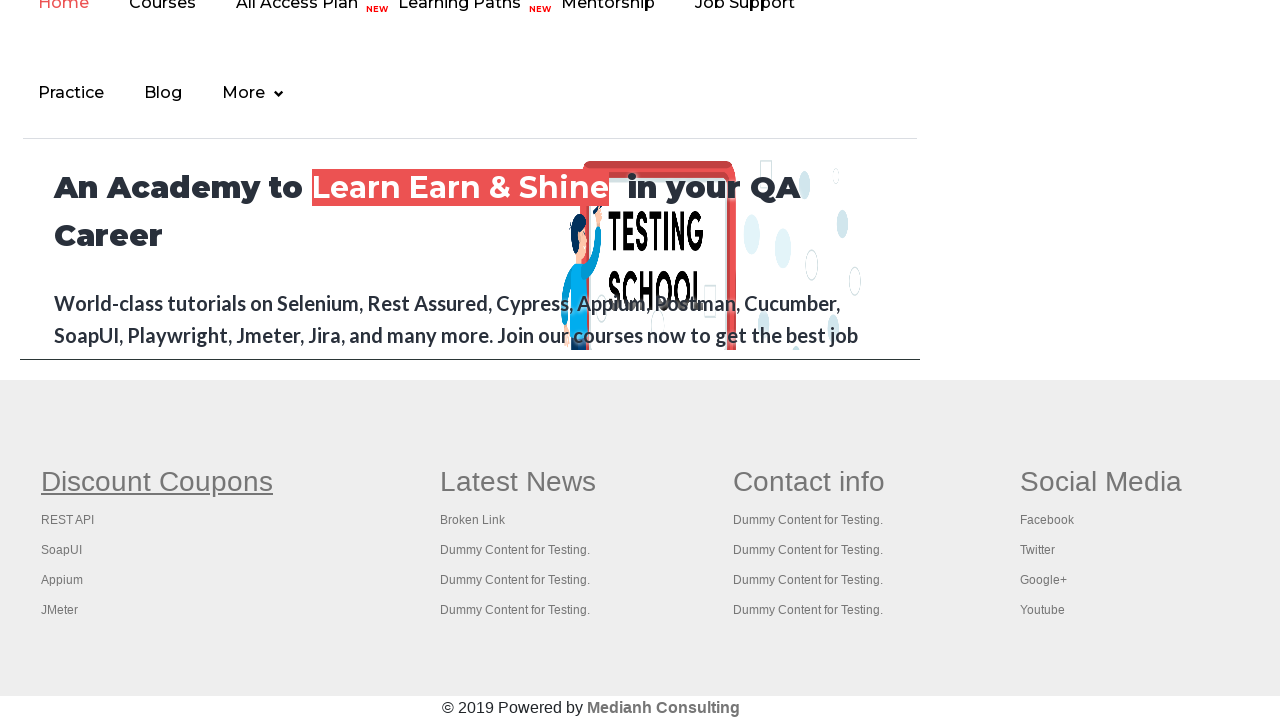

Opened a footer link in a new tab using Ctrl+Click at (68, 520) on #gf-BIG > table > tbody > tr > td:nth-child(1) > ul >> a >> nth=1
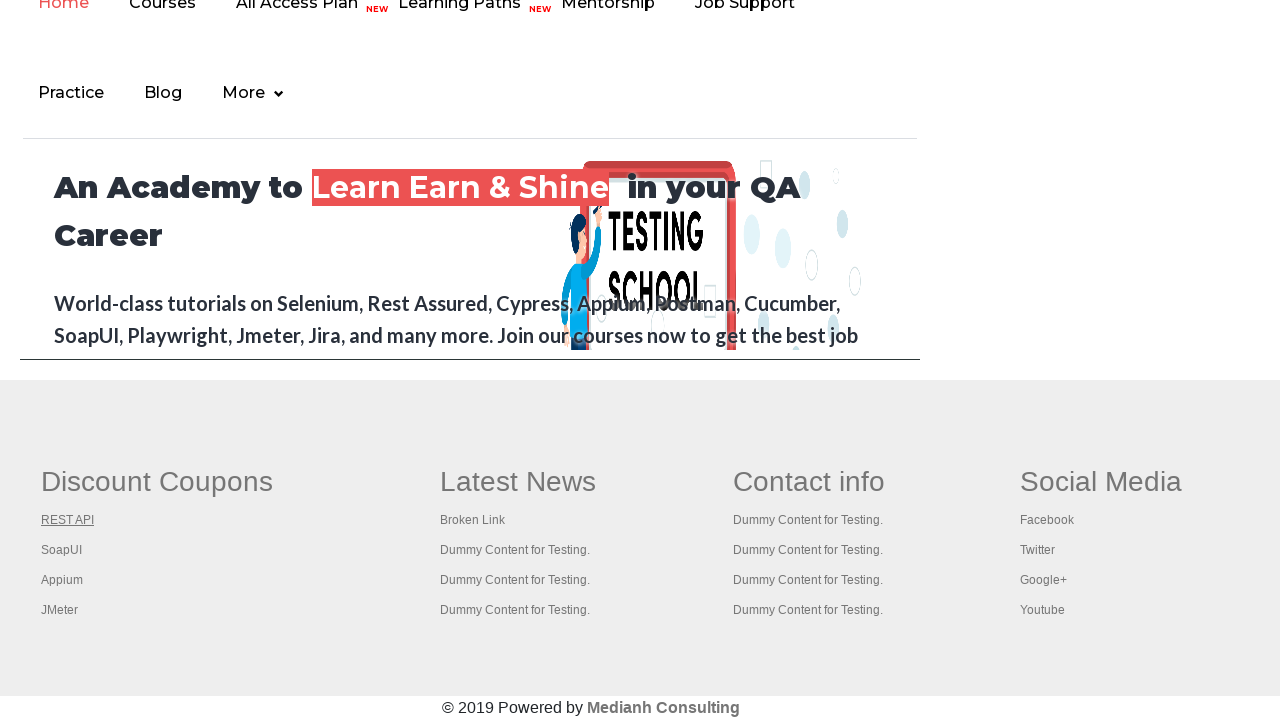

Opened a footer link in a new tab using Ctrl+Click at (62, 550) on #gf-BIG > table > tbody > tr > td:nth-child(1) > ul >> a >> nth=2
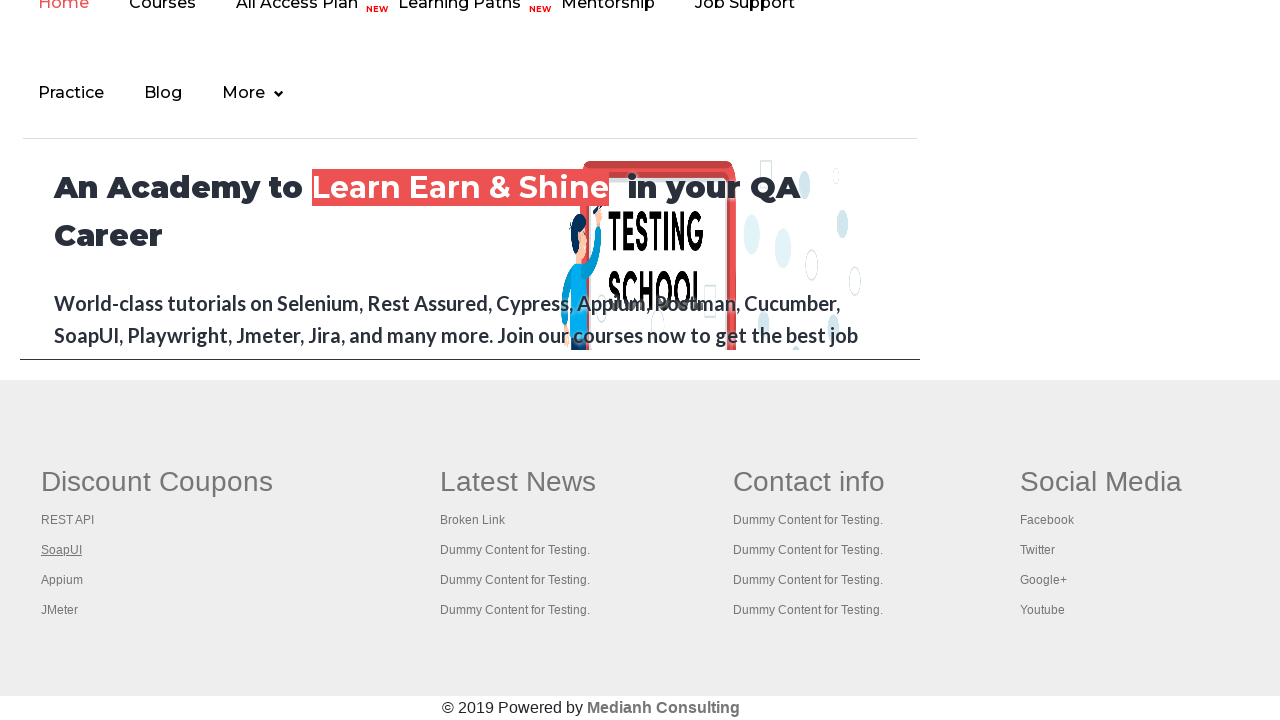

Opened a footer link in a new tab using Ctrl+Click at (62, 580) on #gf-BIG > table > tbody > tr > td:nth-child(1) > ul >> a >> nth=3
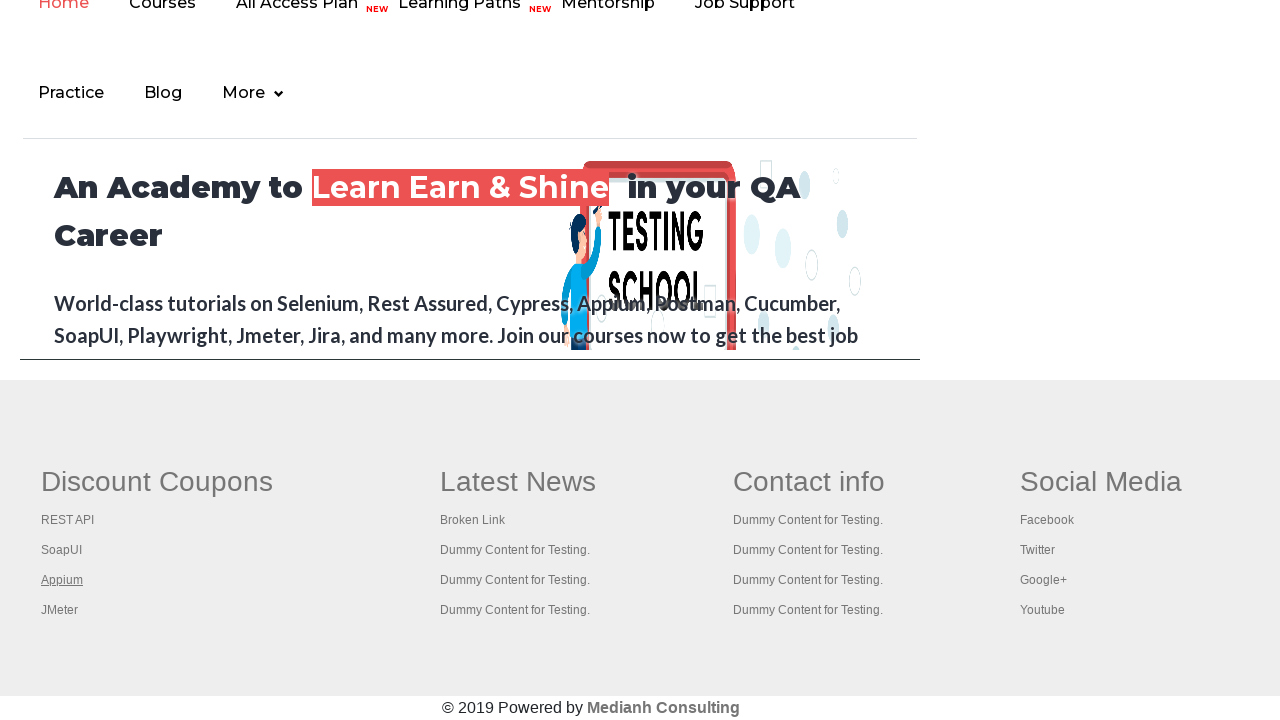

Opened a footer link in a new tab using Ctrl+Click at (60, 610) on #gf-BIG > table > tbody > tr > td:nth-child(1) > ul >> a >> nth=4
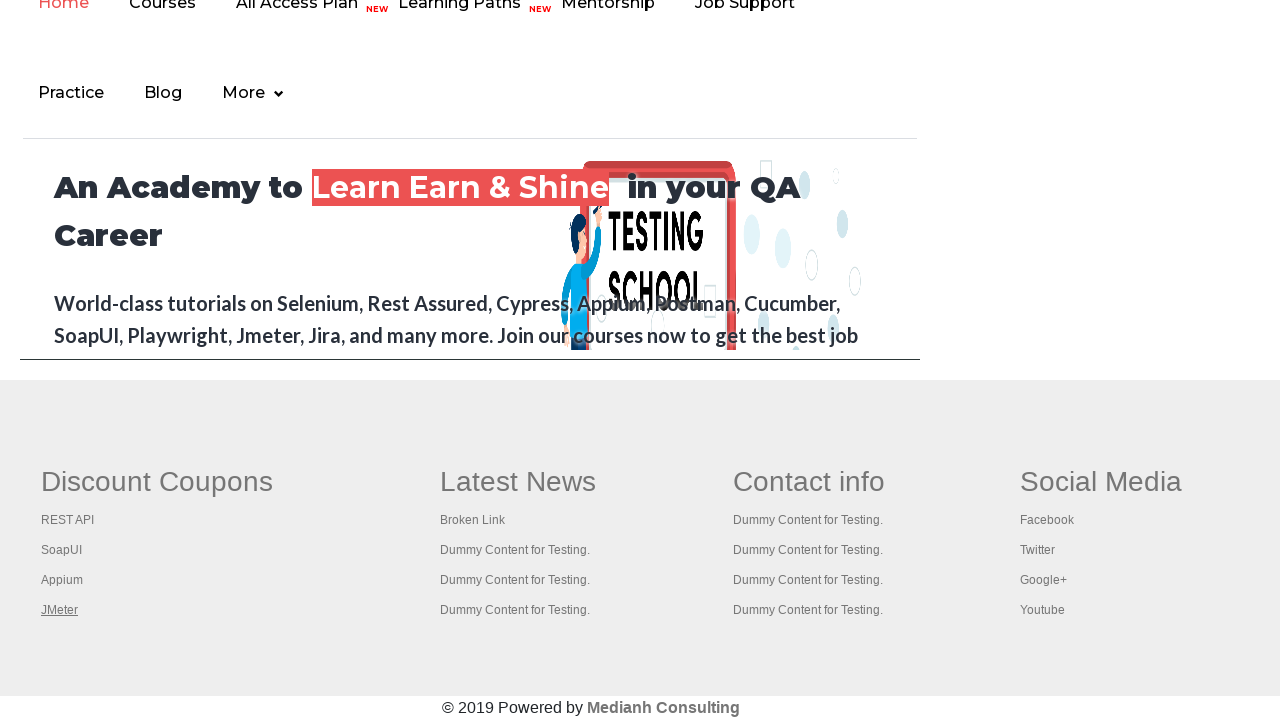

Retrieved all open tabs from the browser context
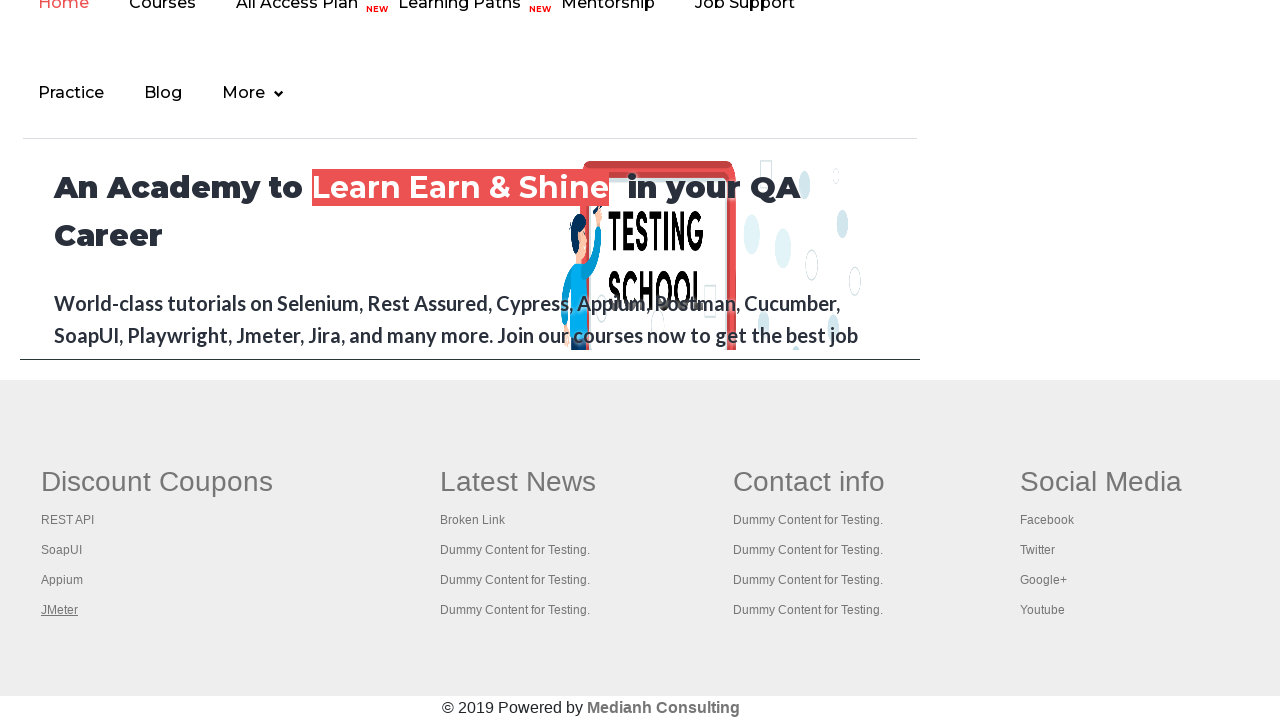

Switched to tab 0 and brought it to focus
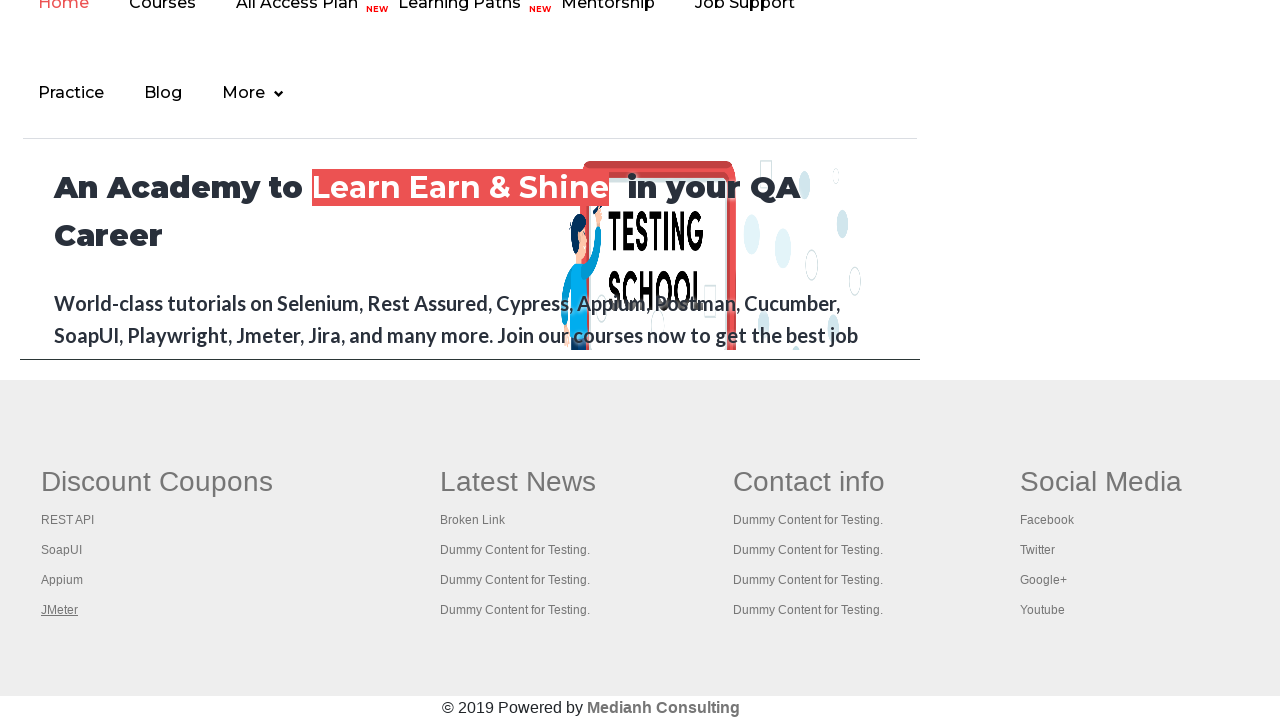

Tab 0 title verified: Practice Page
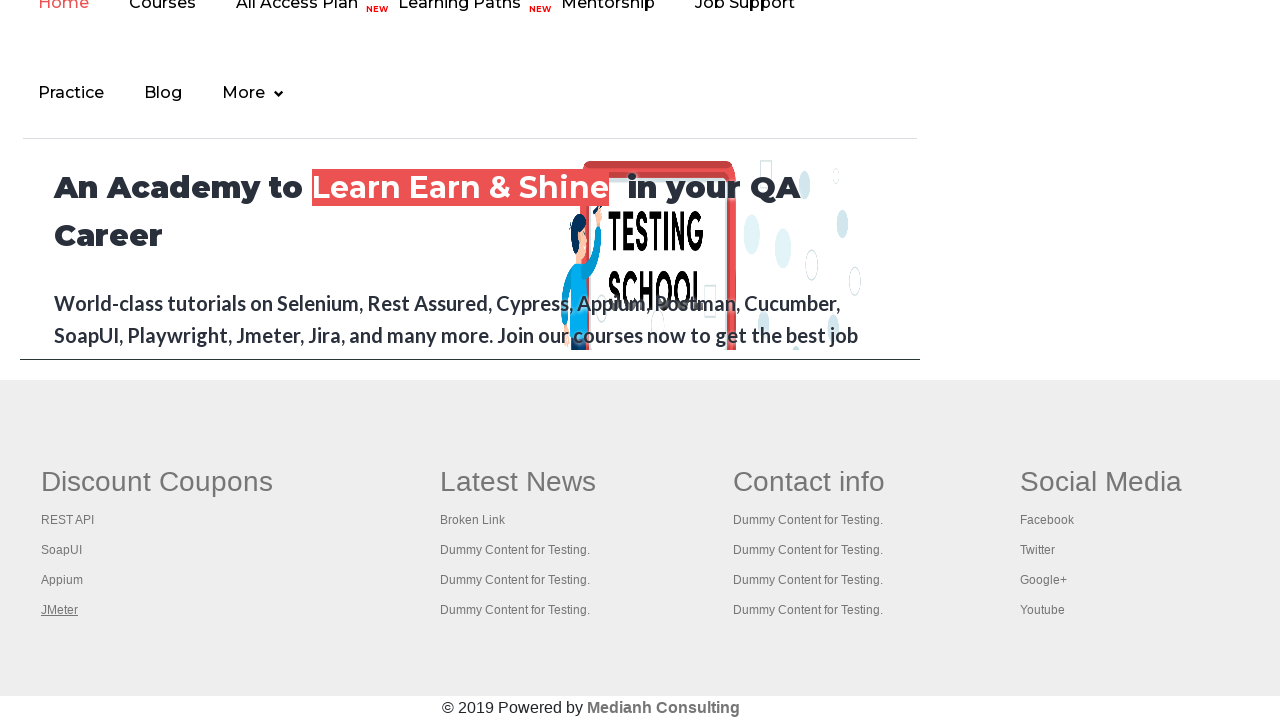

Switched to tab 1 and brought it to focus
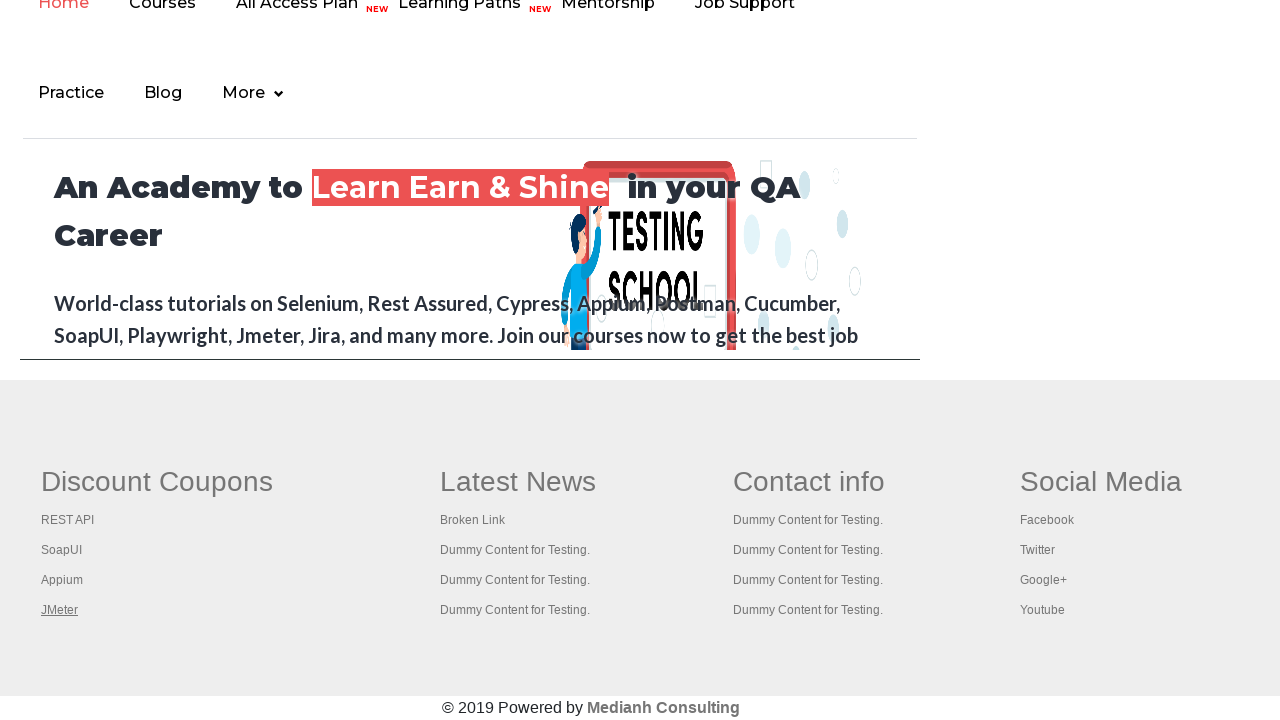

Tab 1 title verified: Practice Page
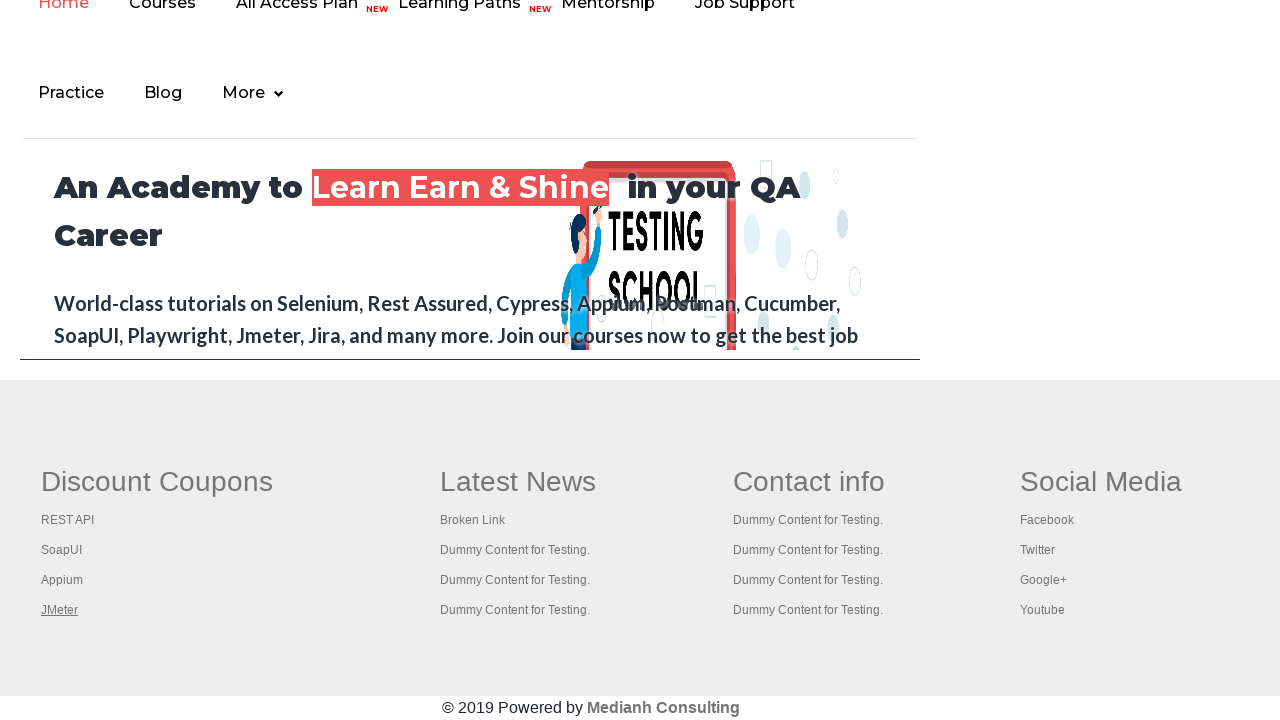

Switched to tab 2 and brought it to focus
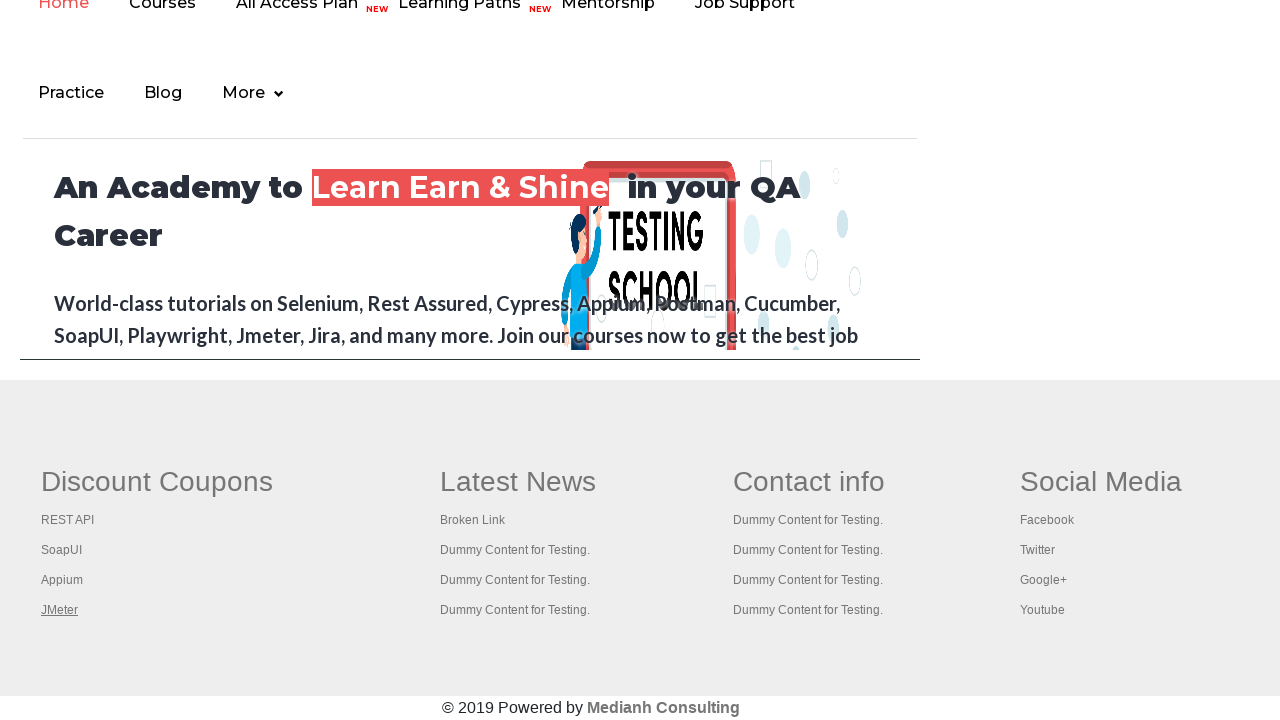

Tab 2 title verified: REST API Tutorial
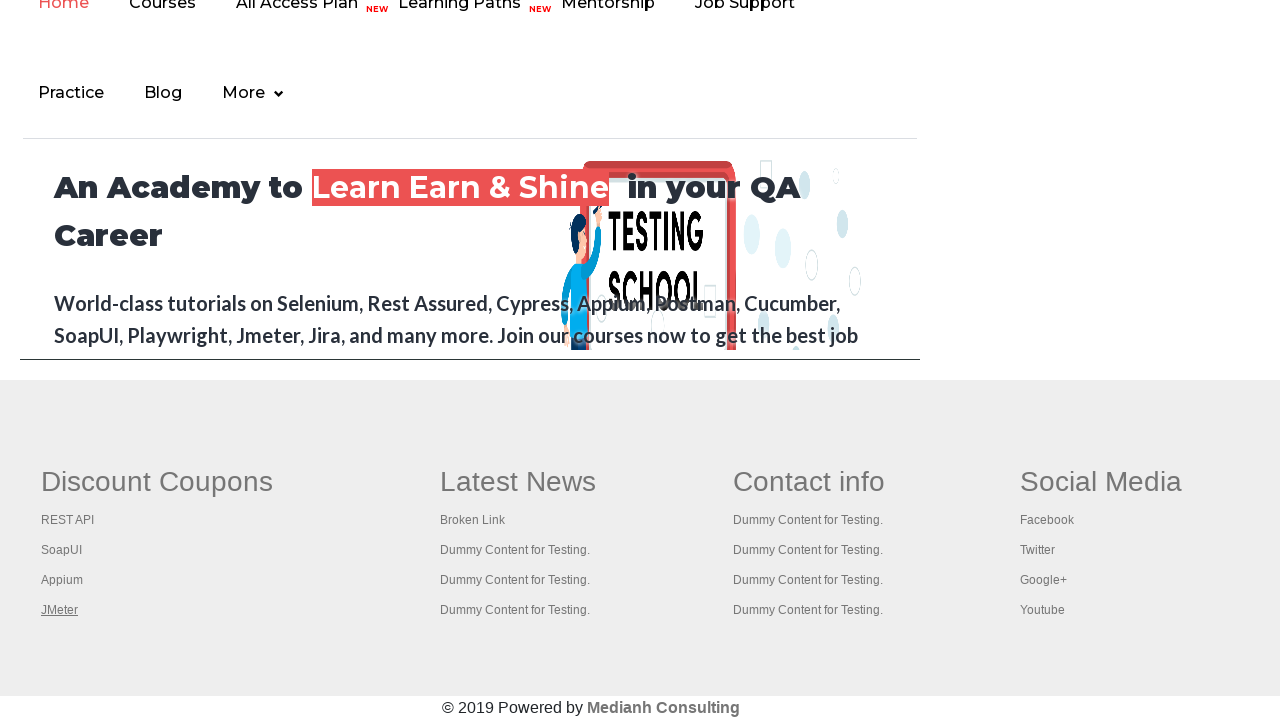

Switched to tab 3 and brought it to focus
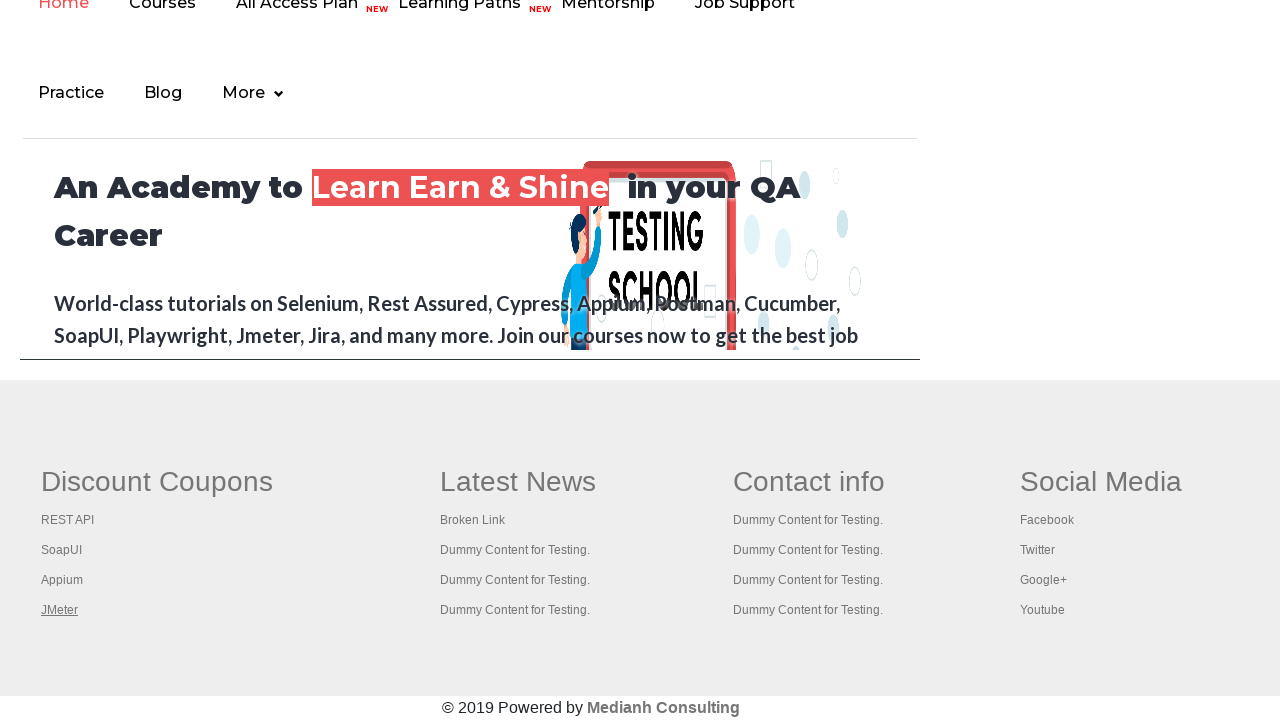

Tab 3 title verified: The World’s Most Popular API Testing Tool | SoapUI
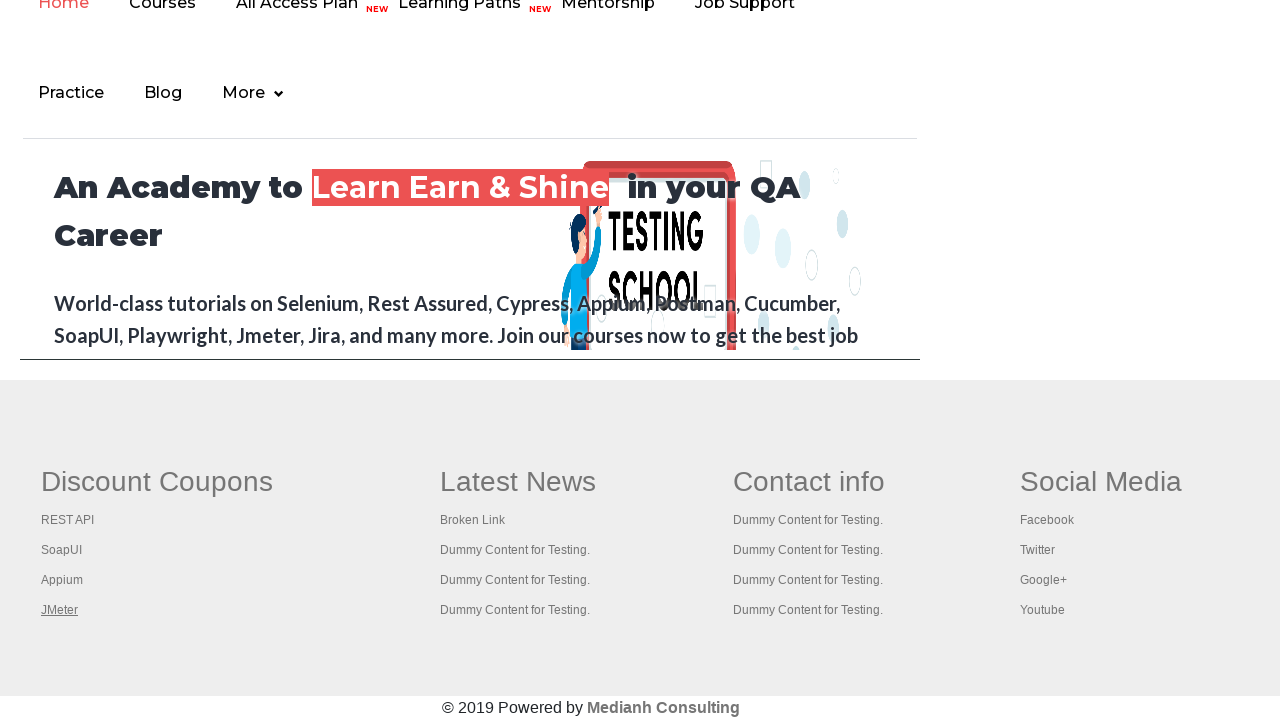

Switched to tab 4 and brought it to focus
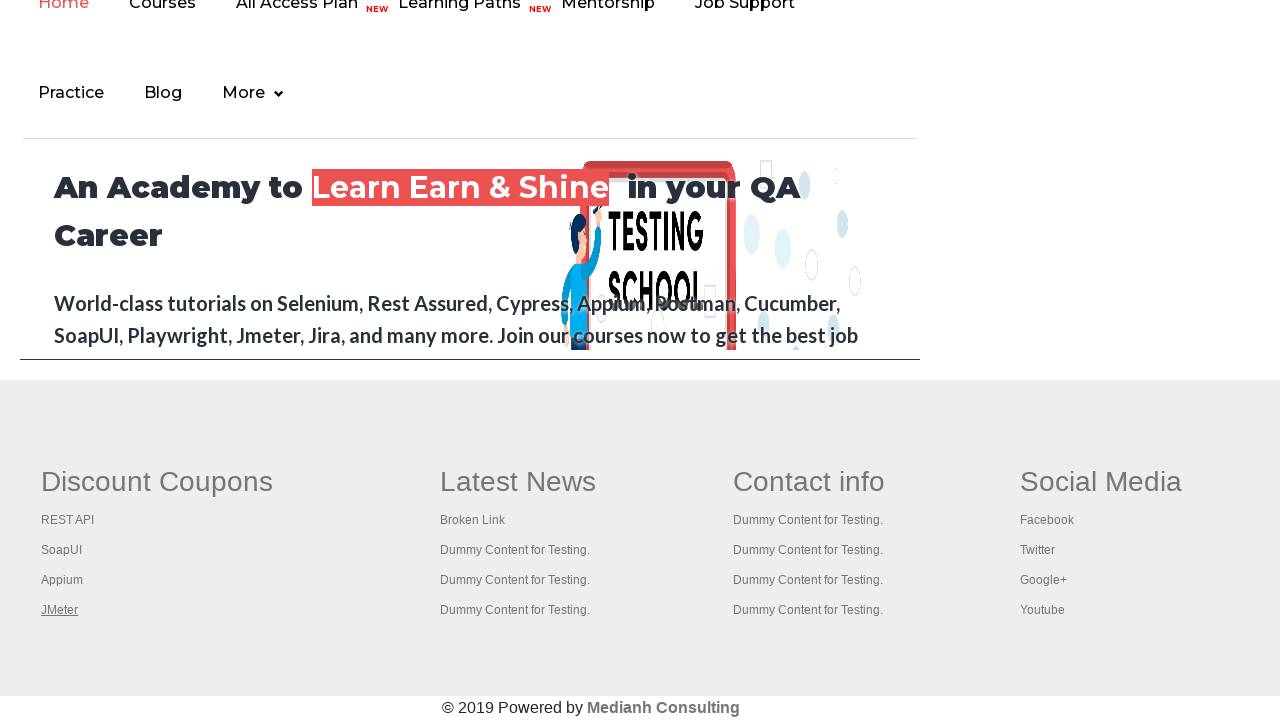

Tab 4 title verified: Appium tutorial for Mobile Apps testing | RahulShetty Academy | Rahul
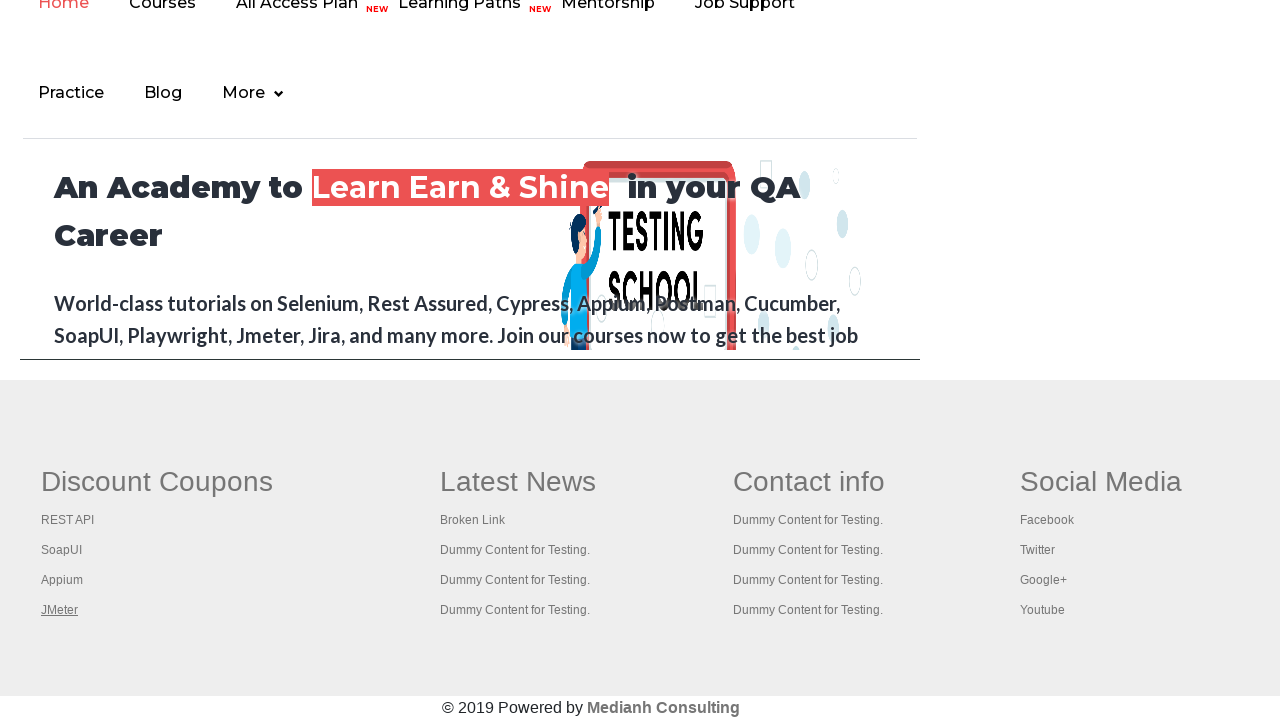

Switched to tab 5 and brought it to focus
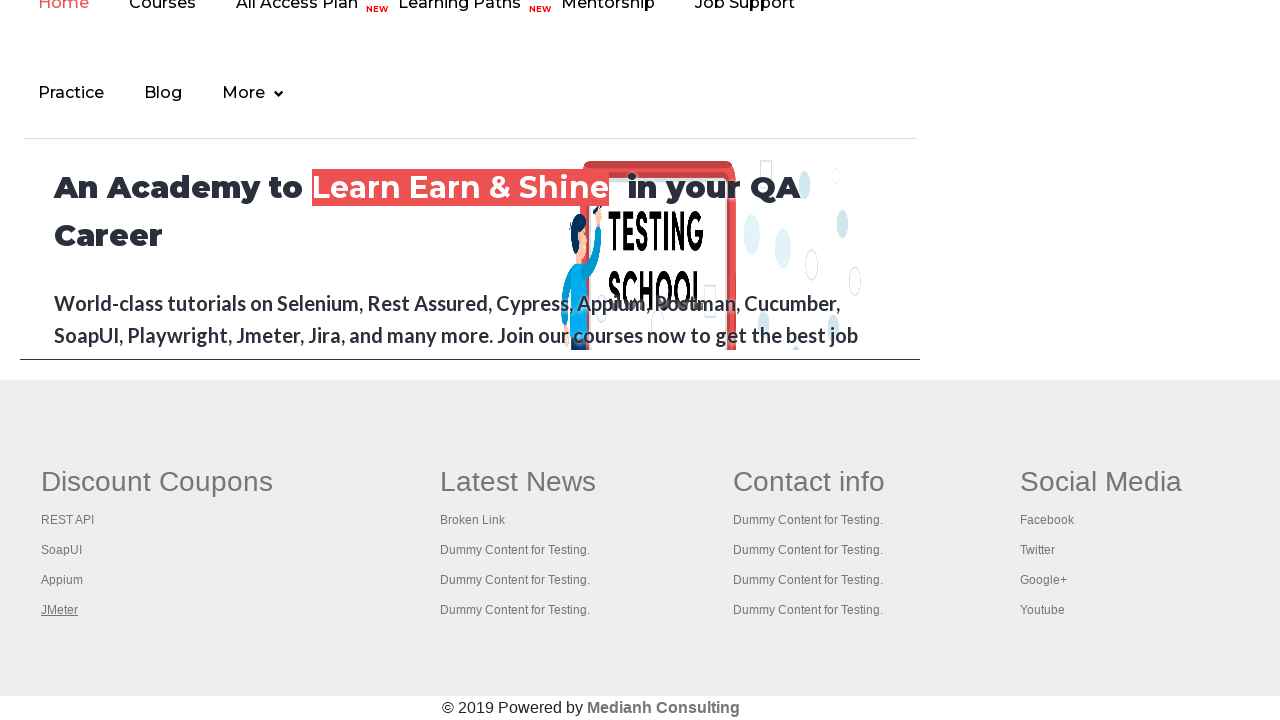

Tab 5 title verified: Apache JMeter - Apache JMeter™
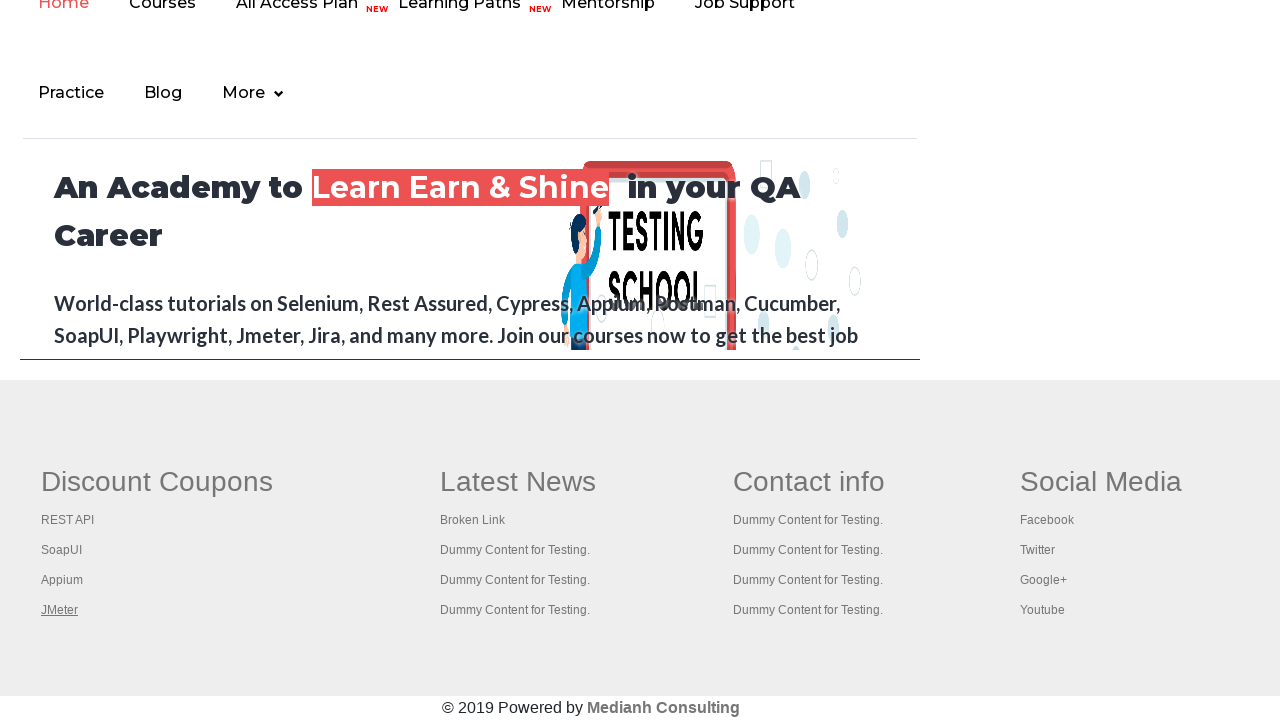

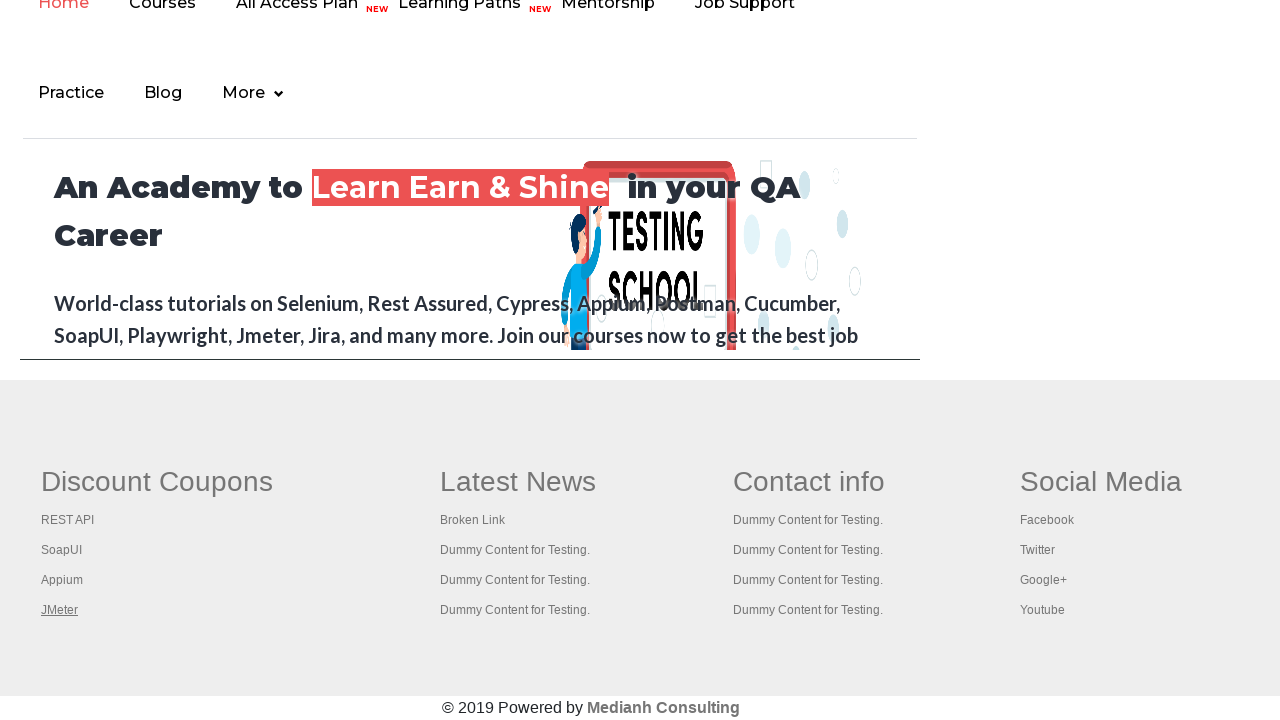